Tests checkbox functionality by clicking on checkboxes link, toggling checkbox states, and validating their selection status

Starting URL: https://the-internet.herokuapp.com/

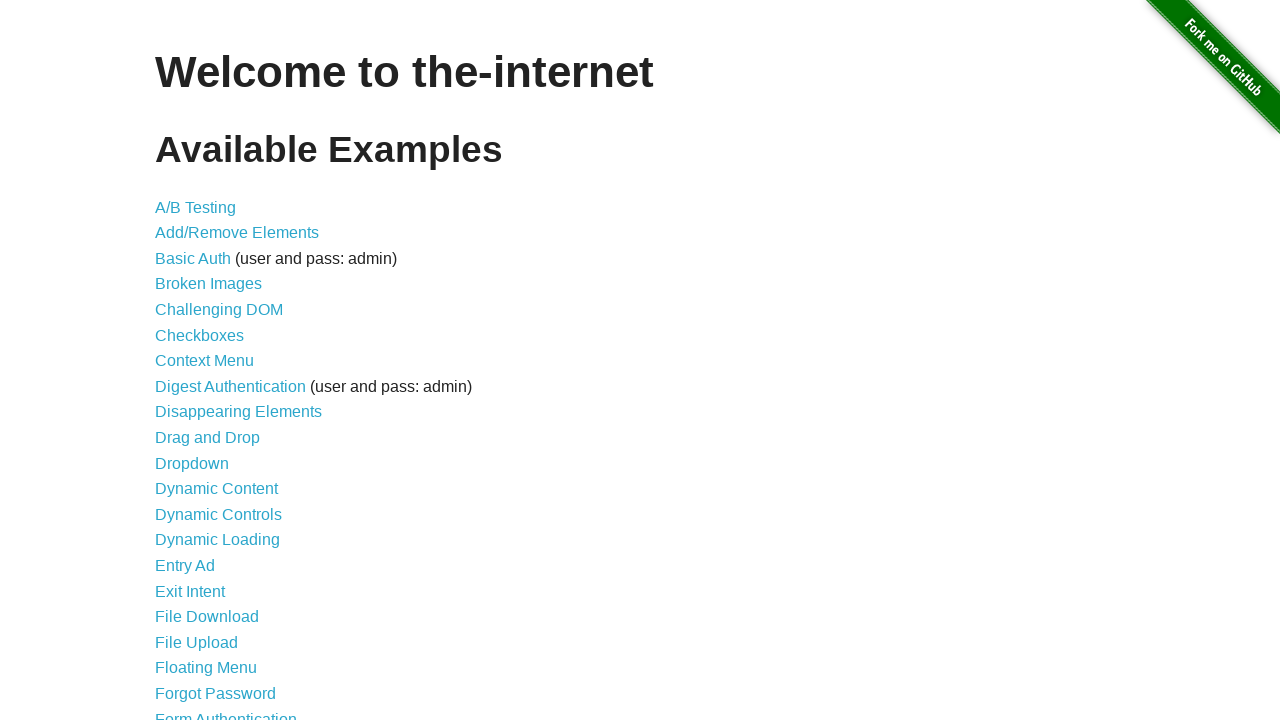

Clicked on Checkboxes link at (200, 335) on xpath=//a[contains(text(),'Checkboxes')]
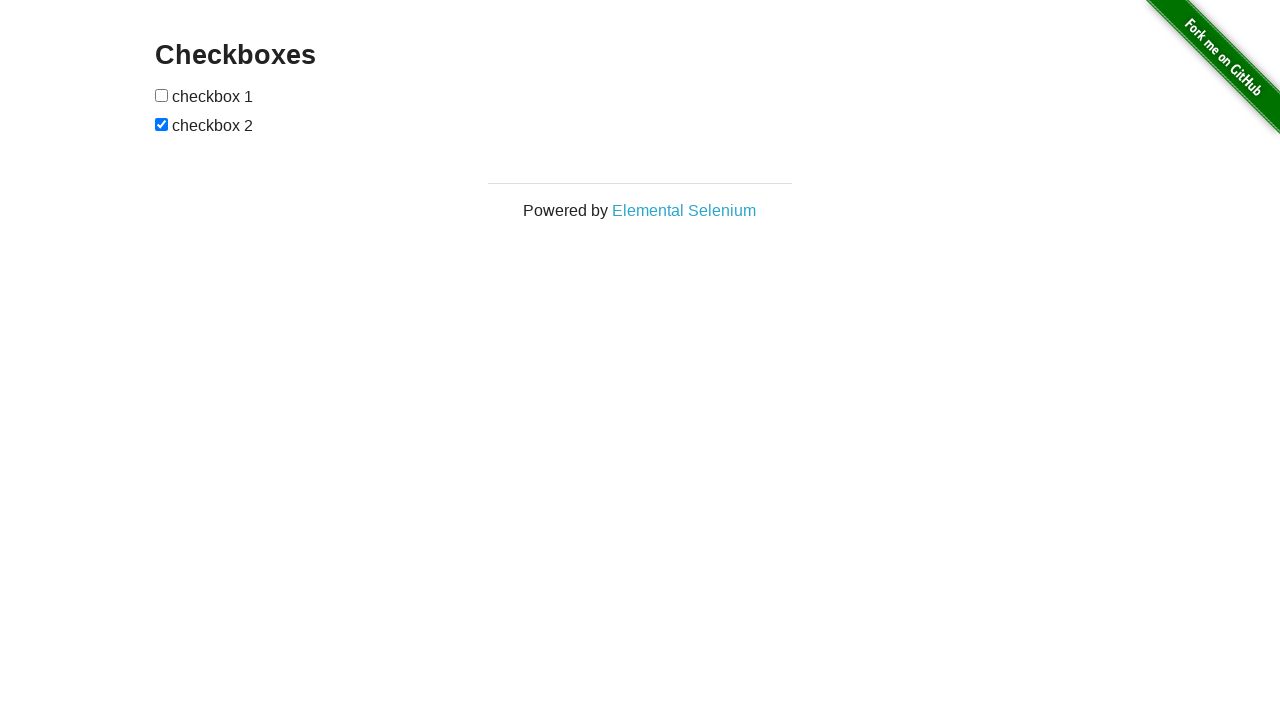

Checkboxes page loaded and checkbox elements are visible
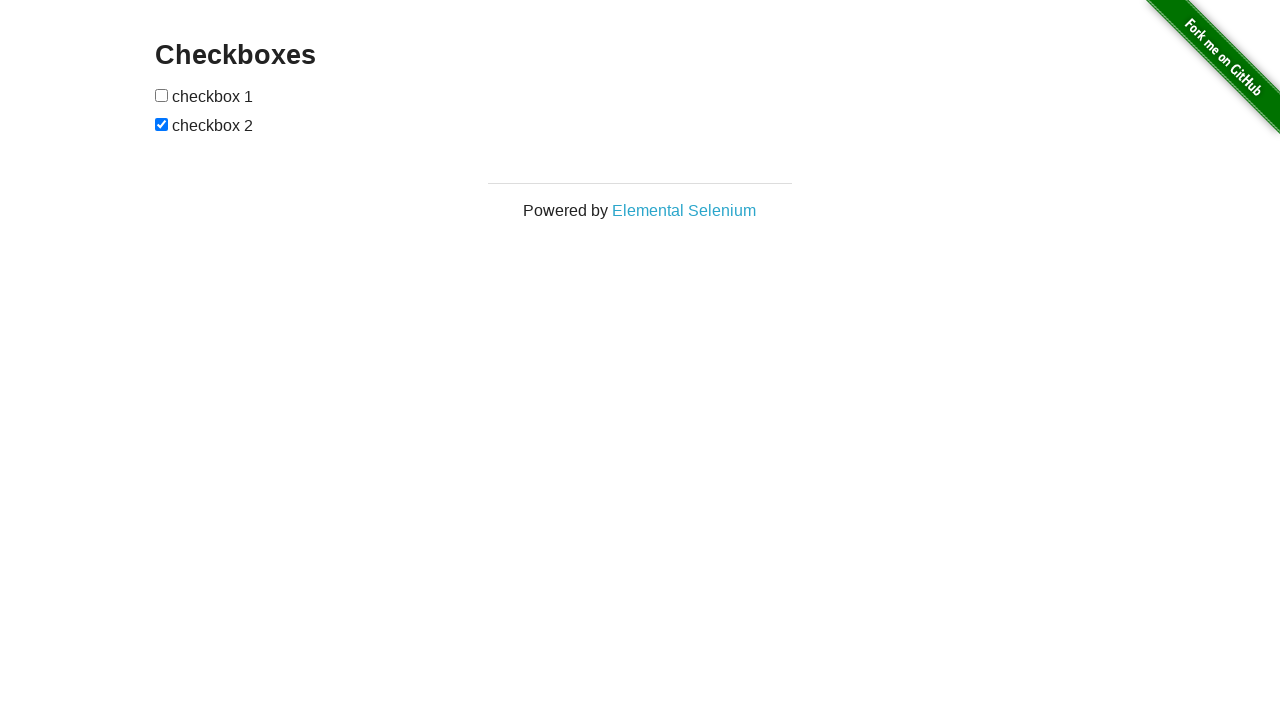

Located first and second checkbox elements
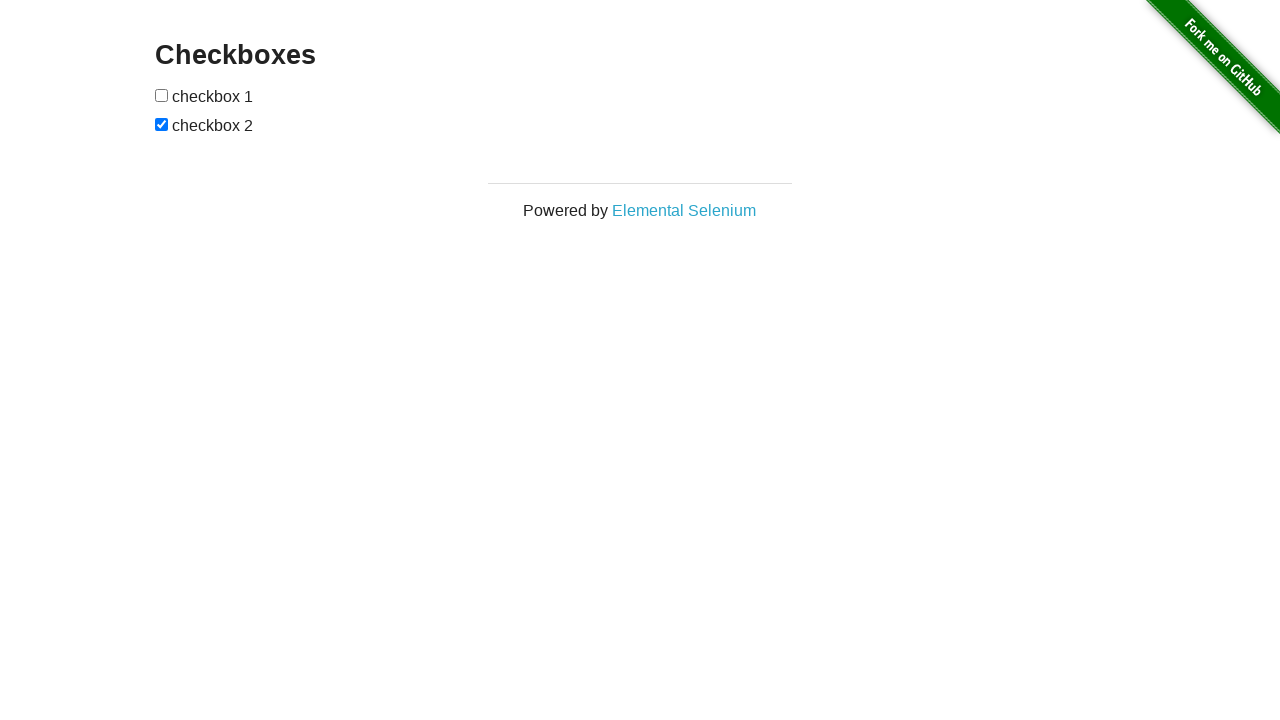

Clicked first checkbox to toggle its state at (162, 95) on xpath=//input[@type='checkbox'][1]
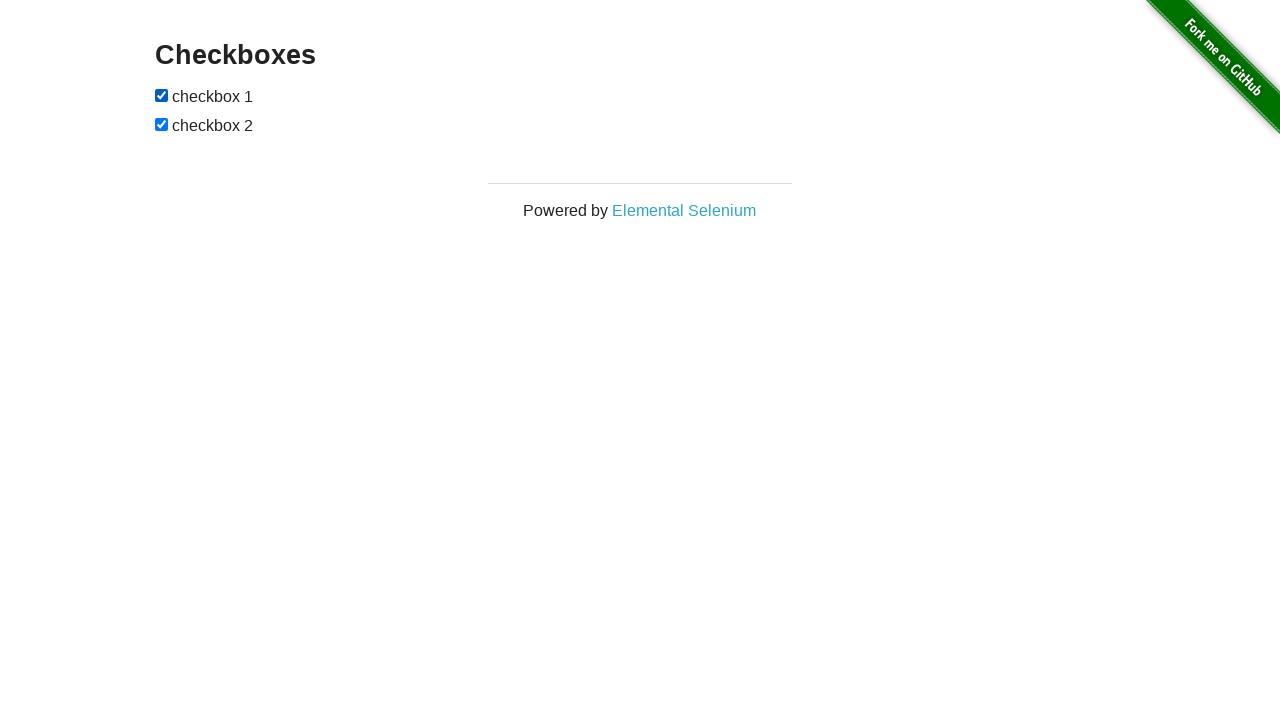

Clicked second checkbox to toggle its state at (162, 124) on xpath=//input[@type='checkbox'][2]
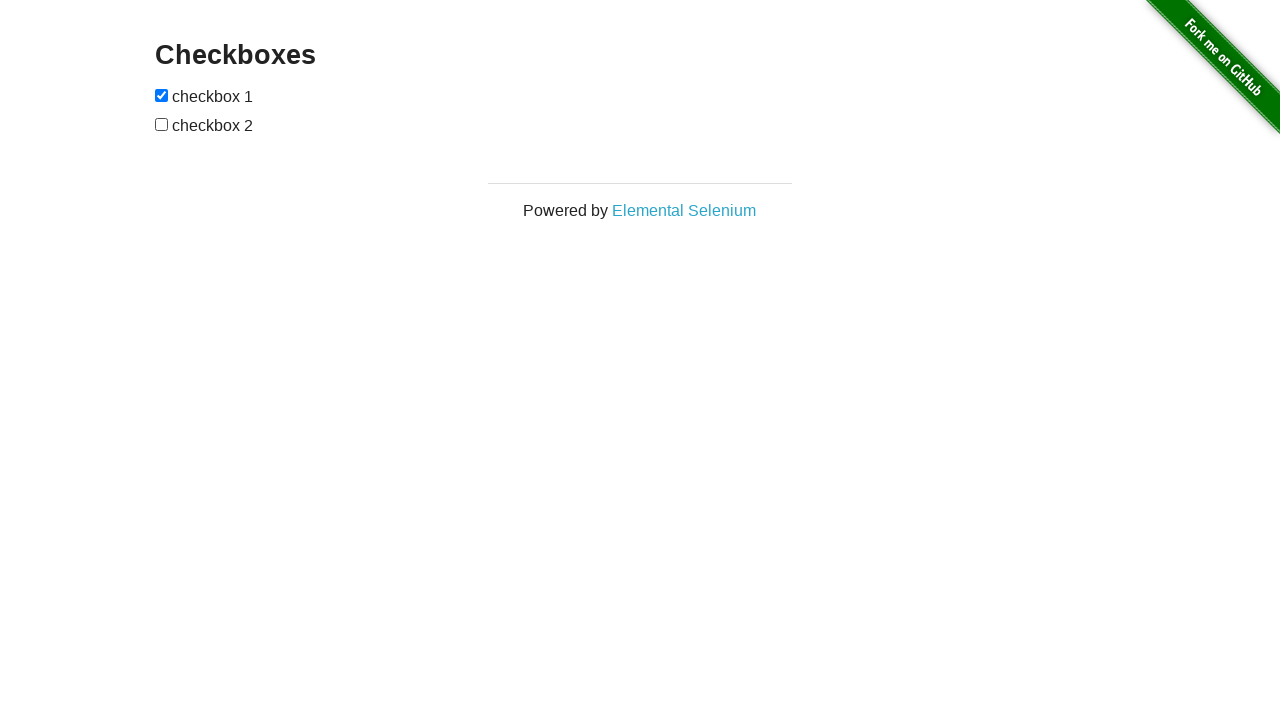

Page footer is visible, confirming page fully loaded
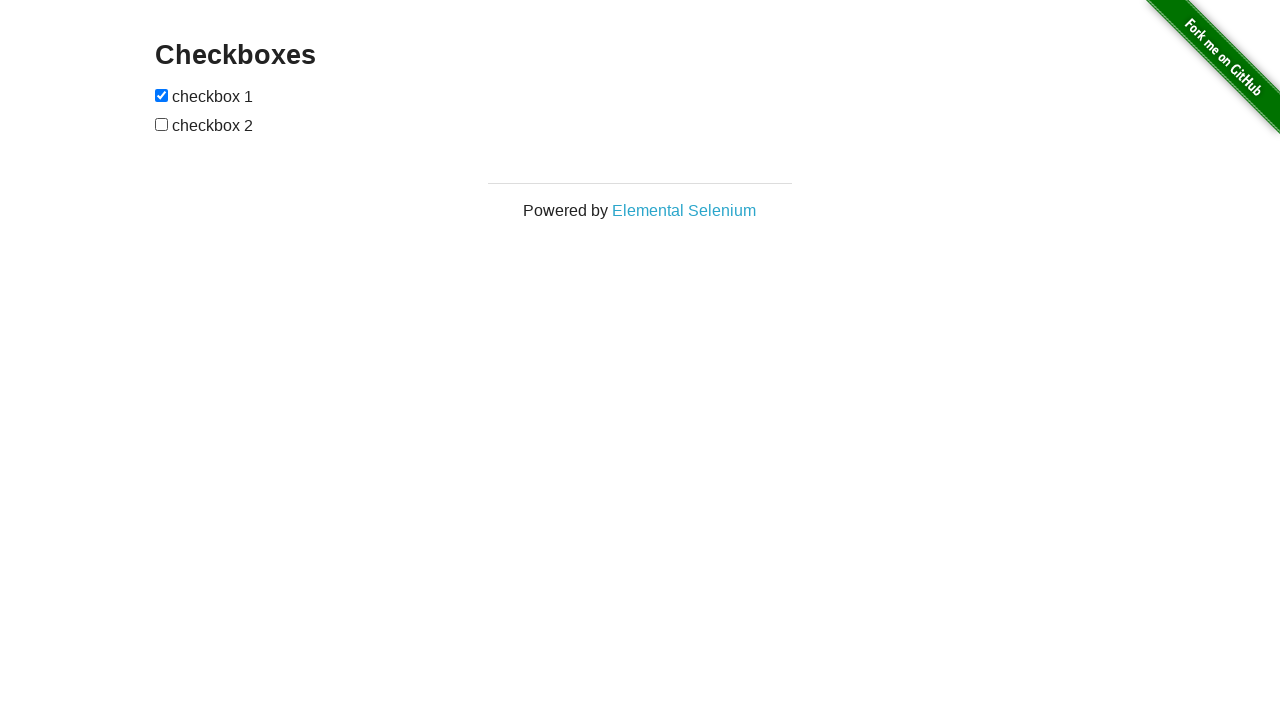

Navigated back to main page
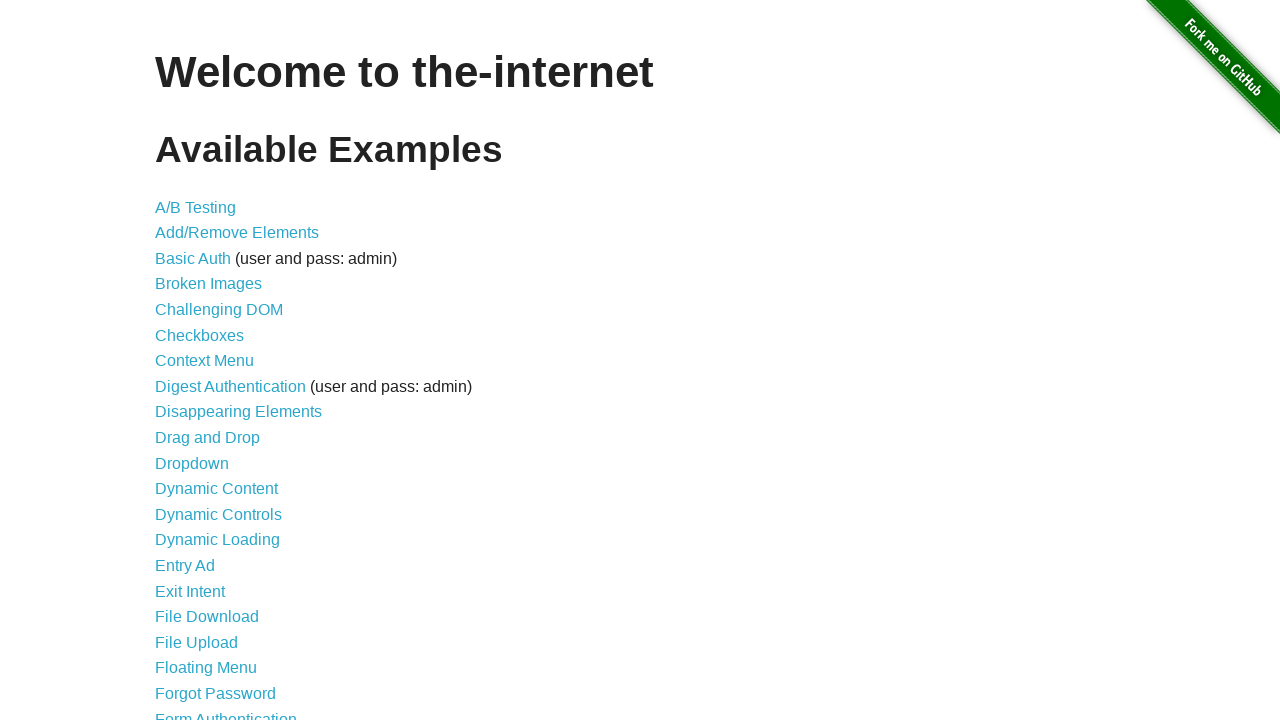

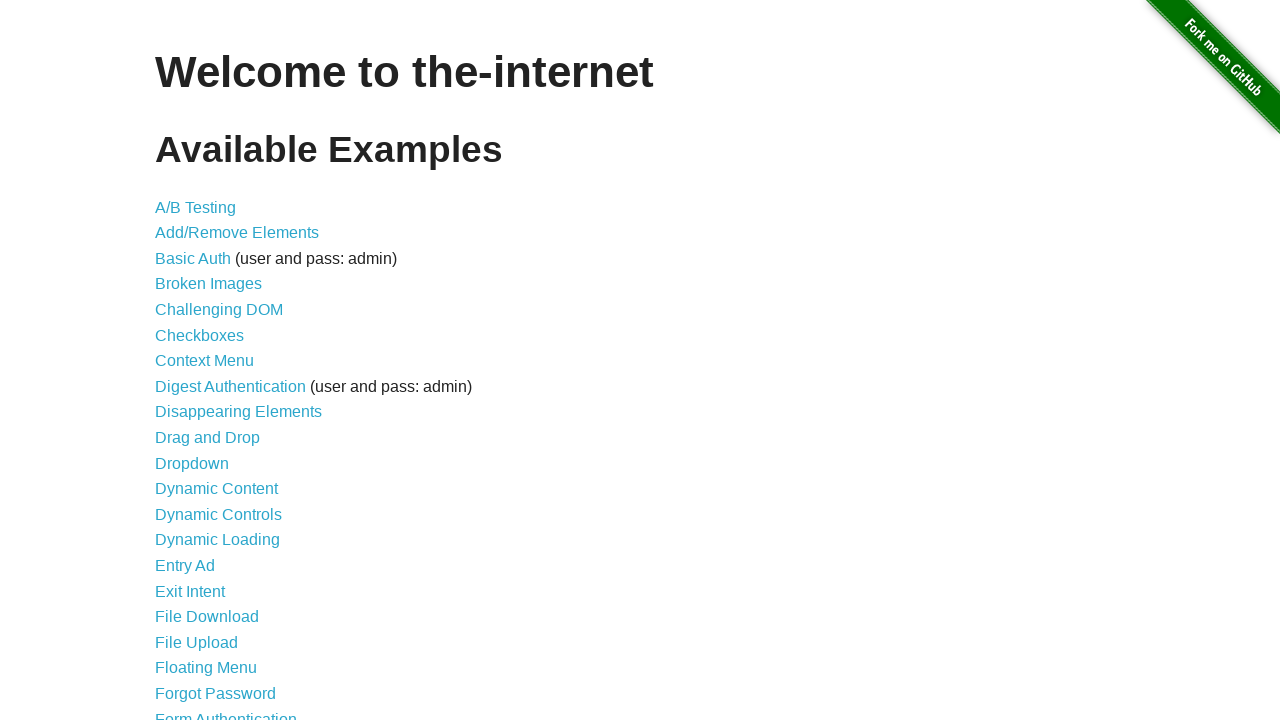